Tests page navigation and form interaction by filling a textarea, clicking a link to navigate away, navigating back, and then clearing the textarea field.

Starting URL: https://omayo.blogspot.com/

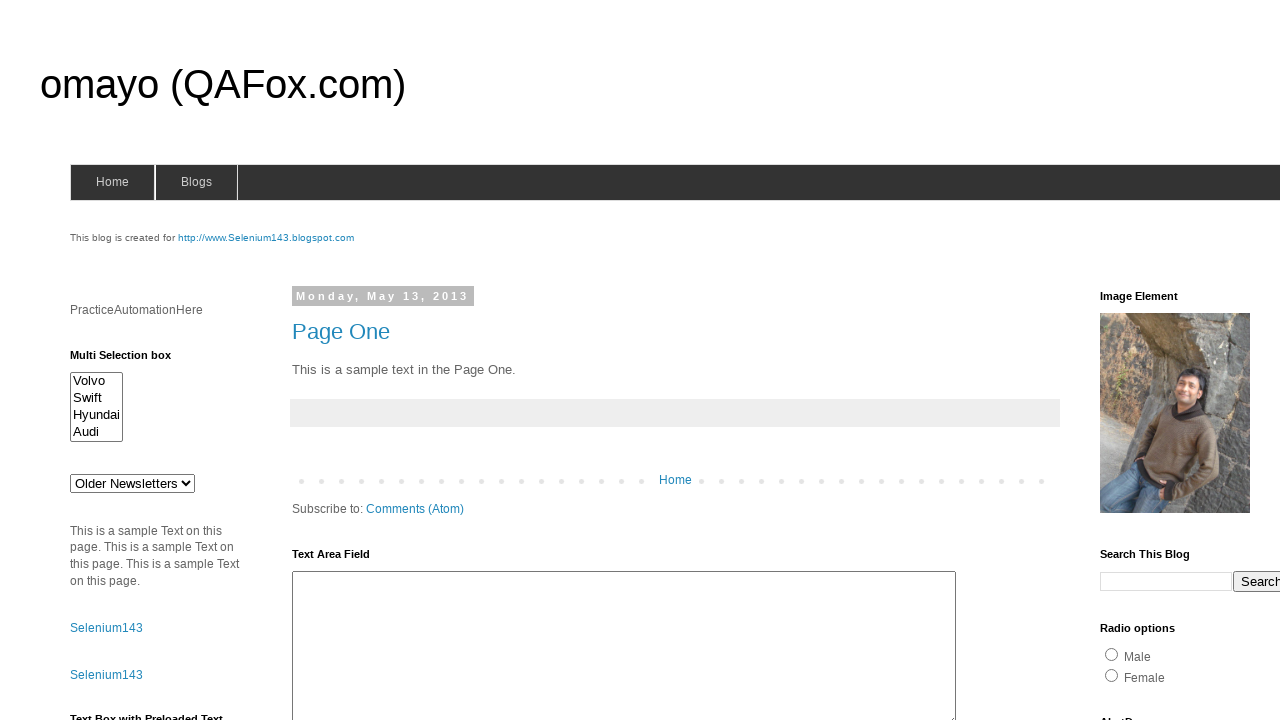

Filled textarea with 'nagachandu' on #ta1
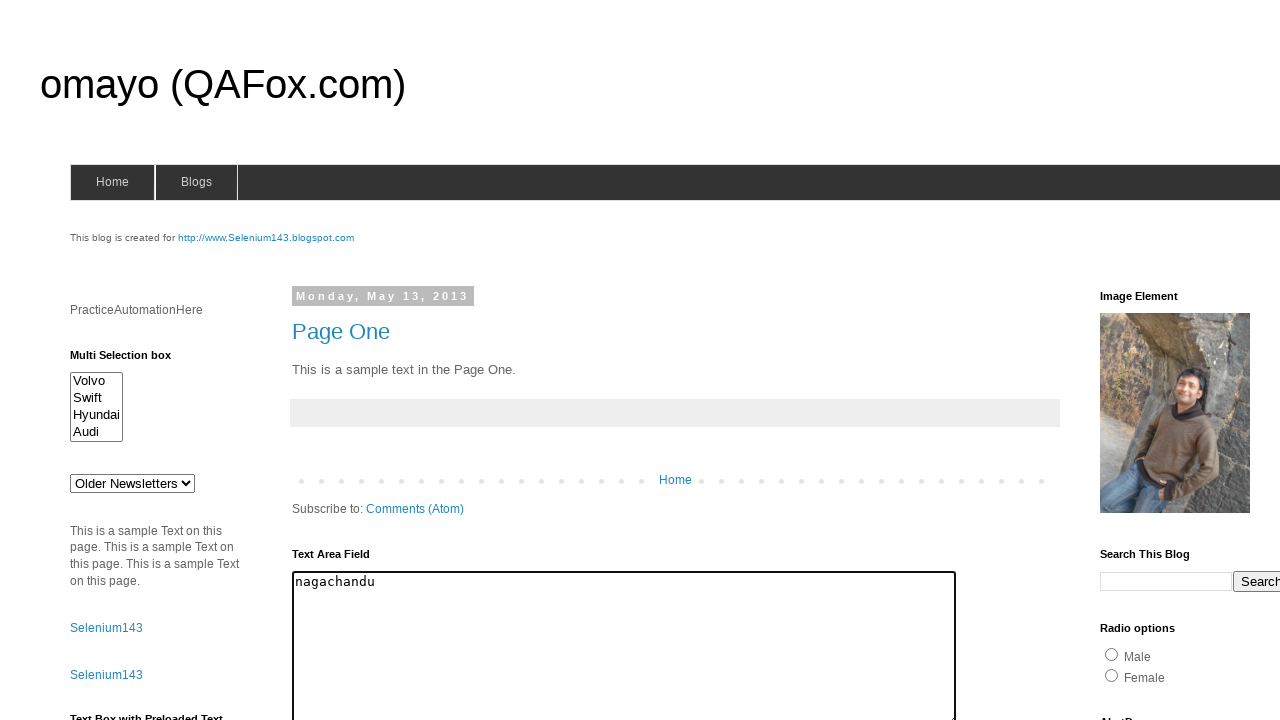

Clicked 'compendiumdev' link to navigate away at (1160, 360) on text=compendiumdev
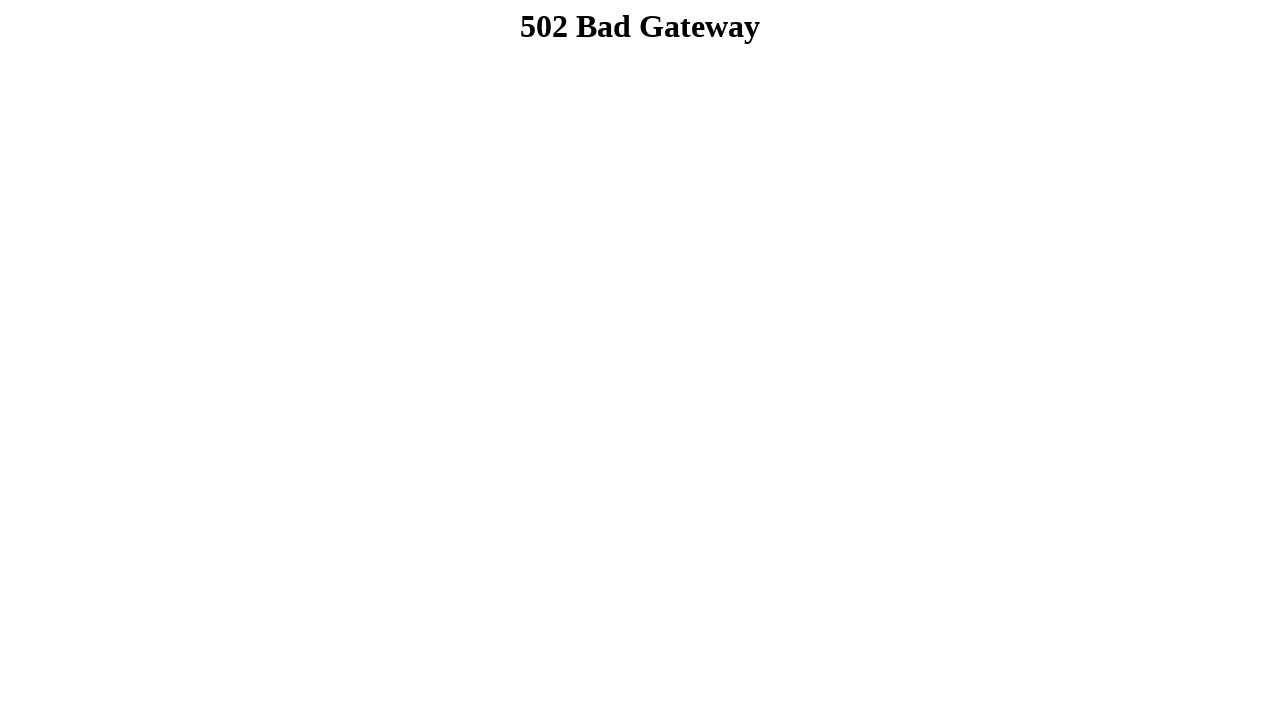

Waited for page load after navigation
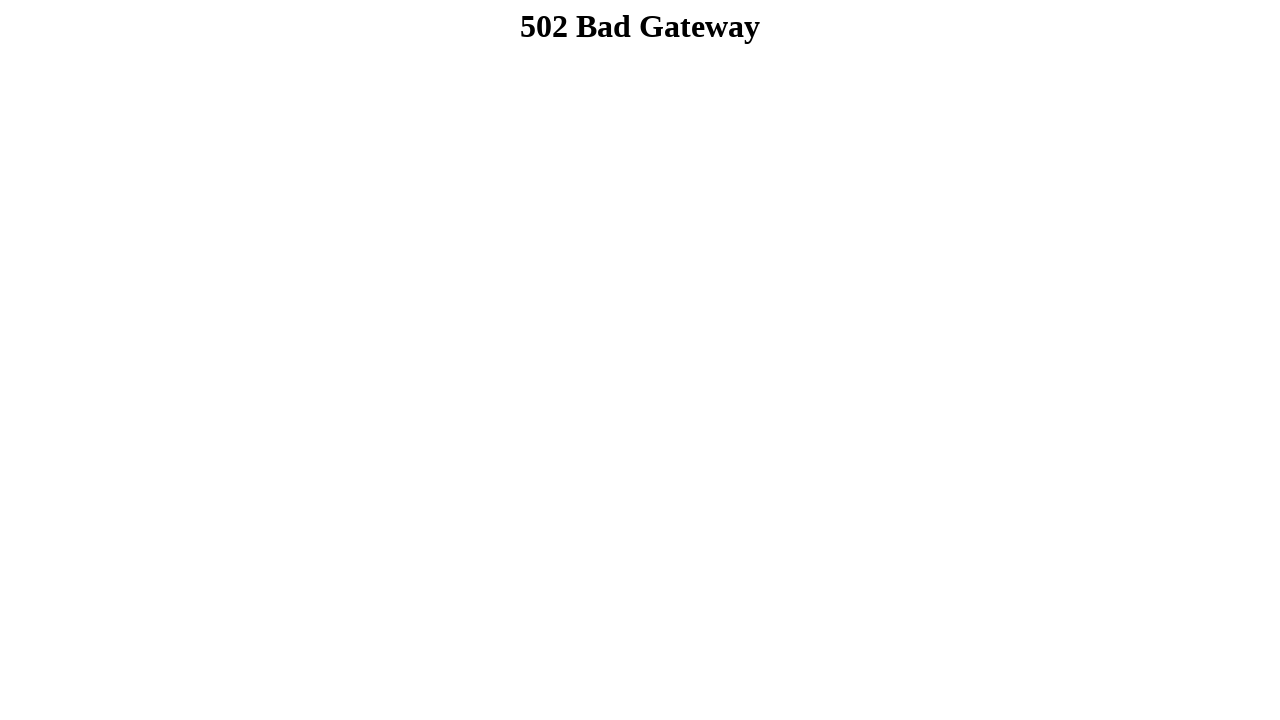

Navigated back to previous page
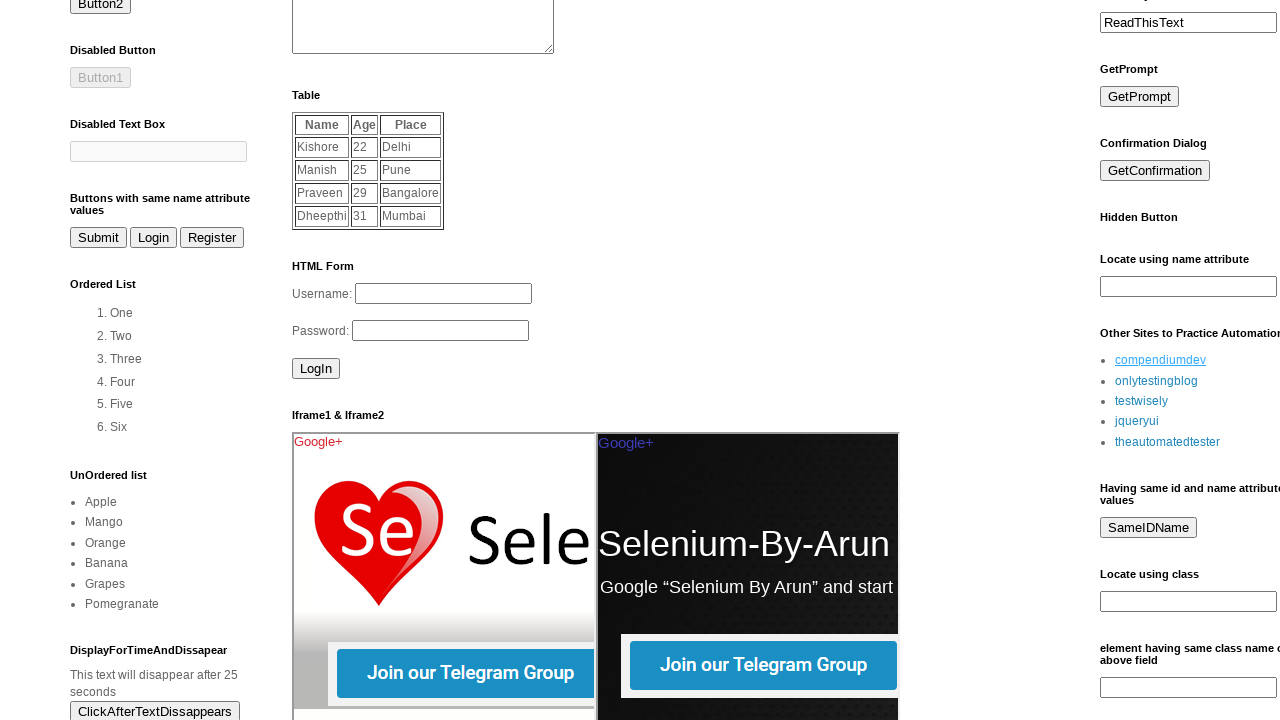

Textarea element loaded after navigating back
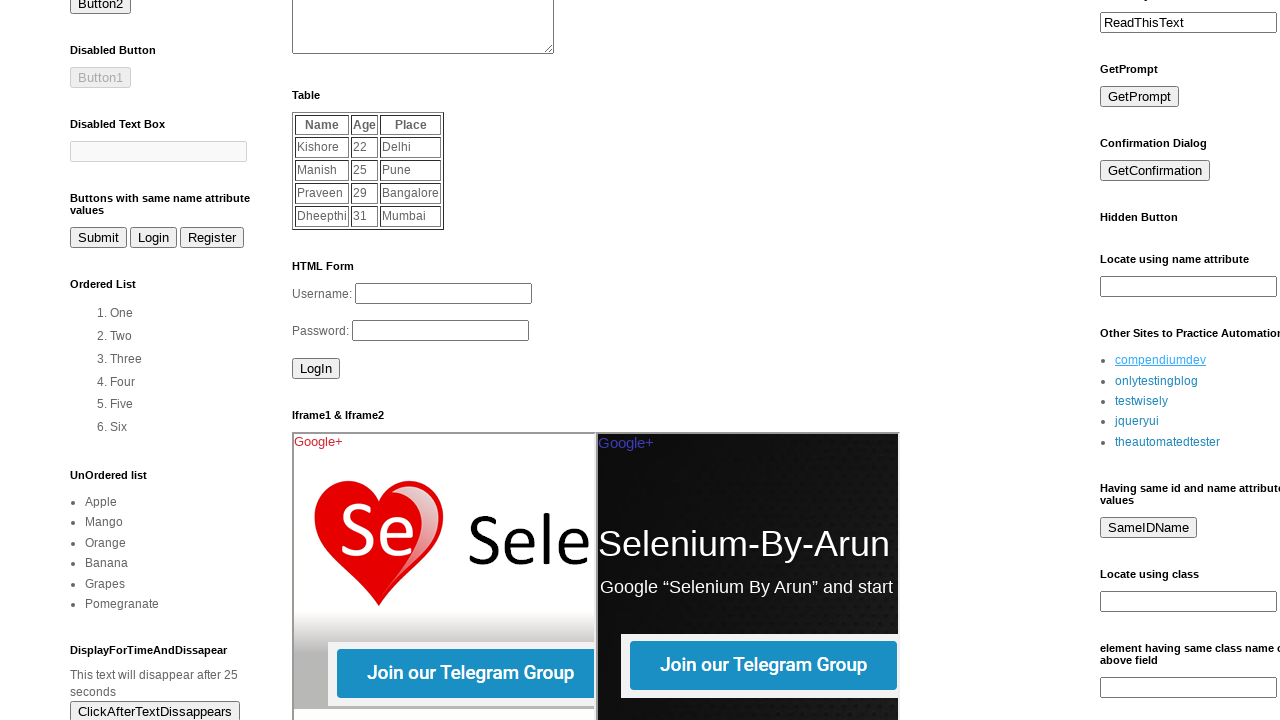

Cleared textarea field on #ta1
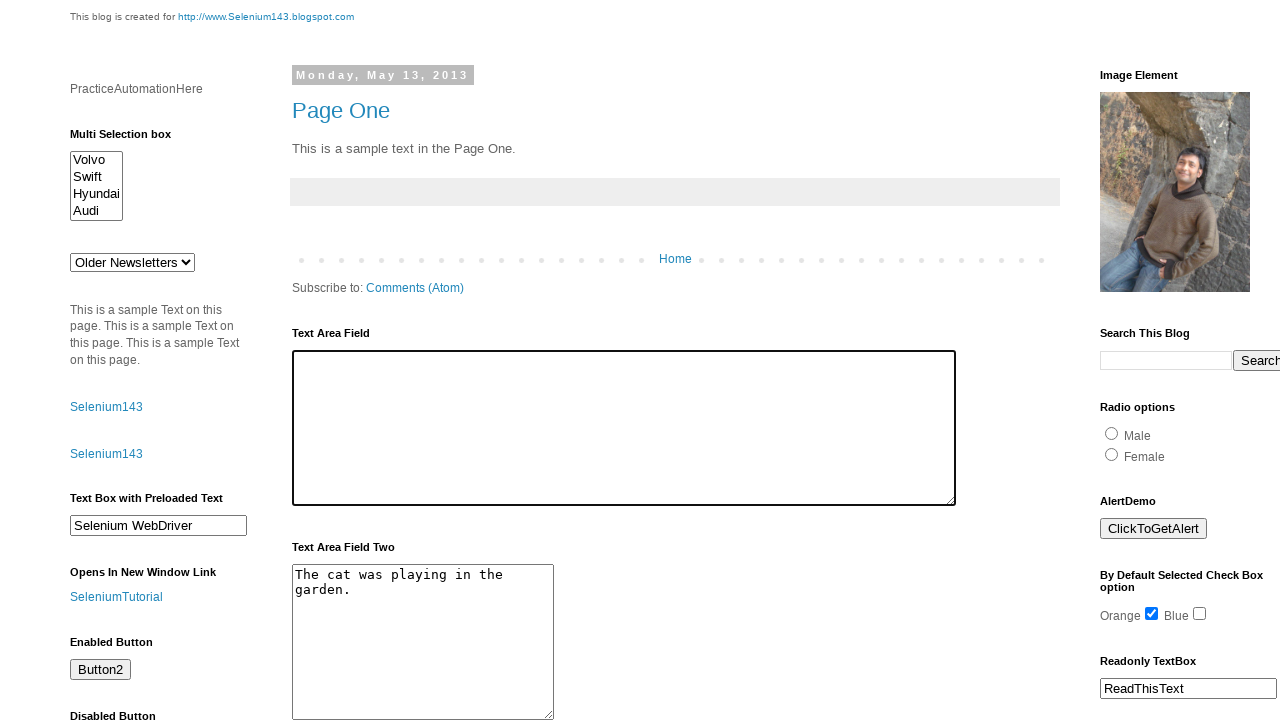

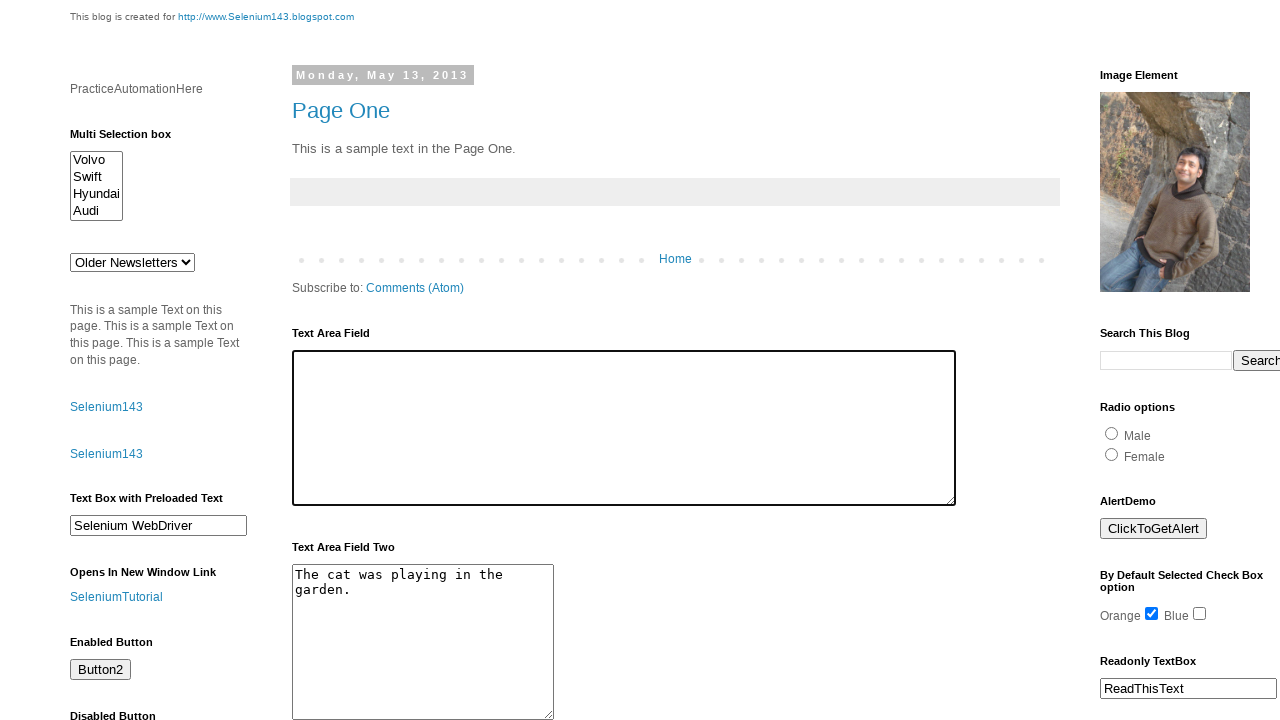